Tests file upload functionality by selecting a file through the file input, submitting the form, and verifying the uploaded filename is displayed correctly.

Starting URL: http://the-internet.herokuapp.com/upload

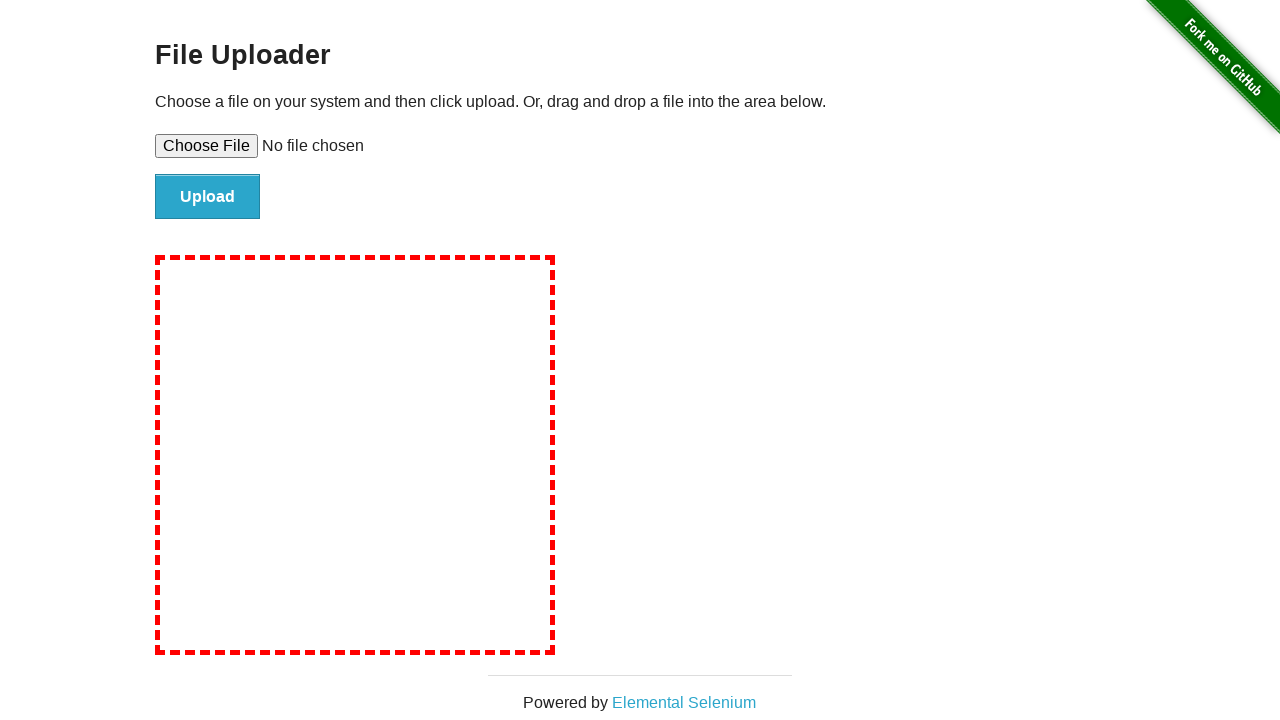

Created temporary test file with content
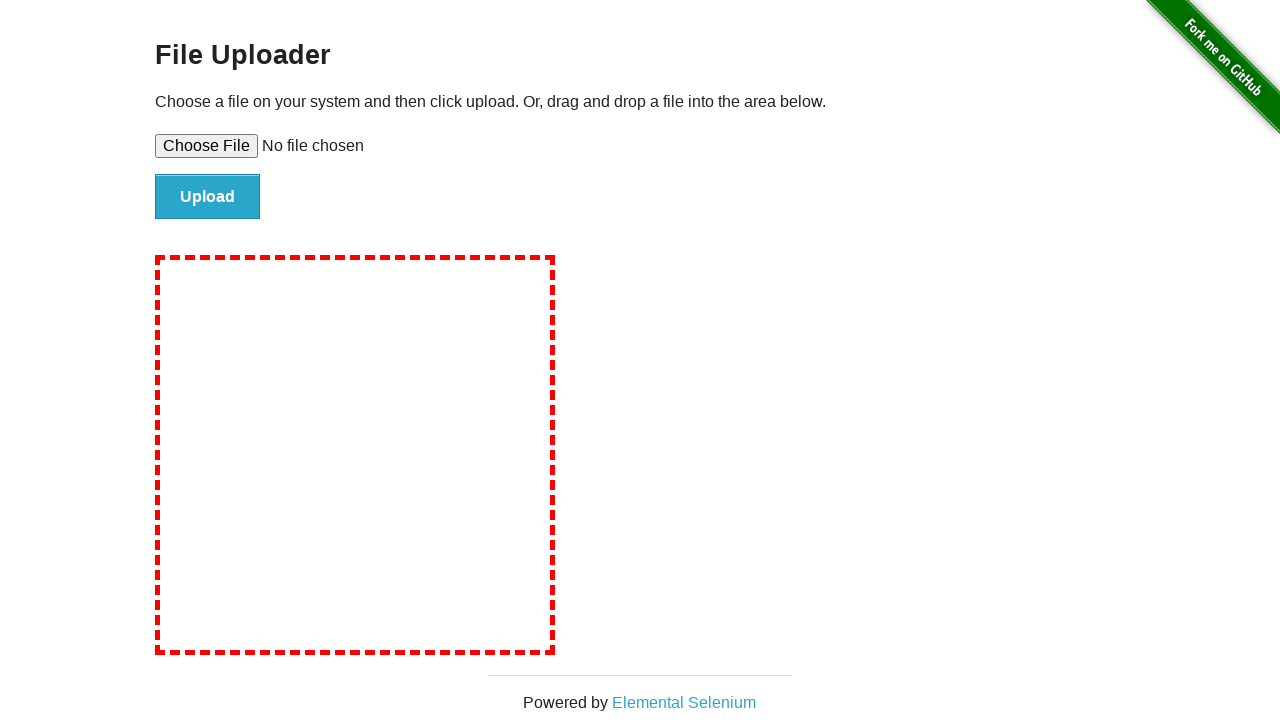

Selected temporary file through file input element
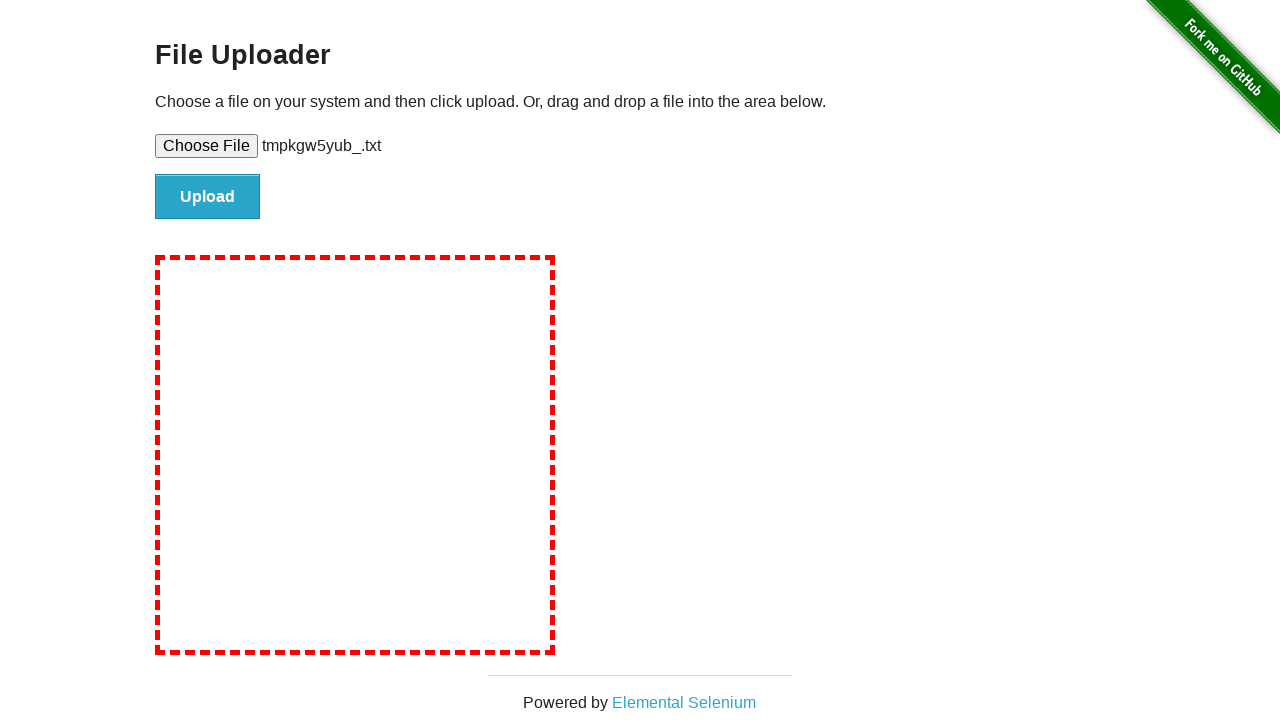

Clicked submit button to upload file at (208, 197) on #file-submit
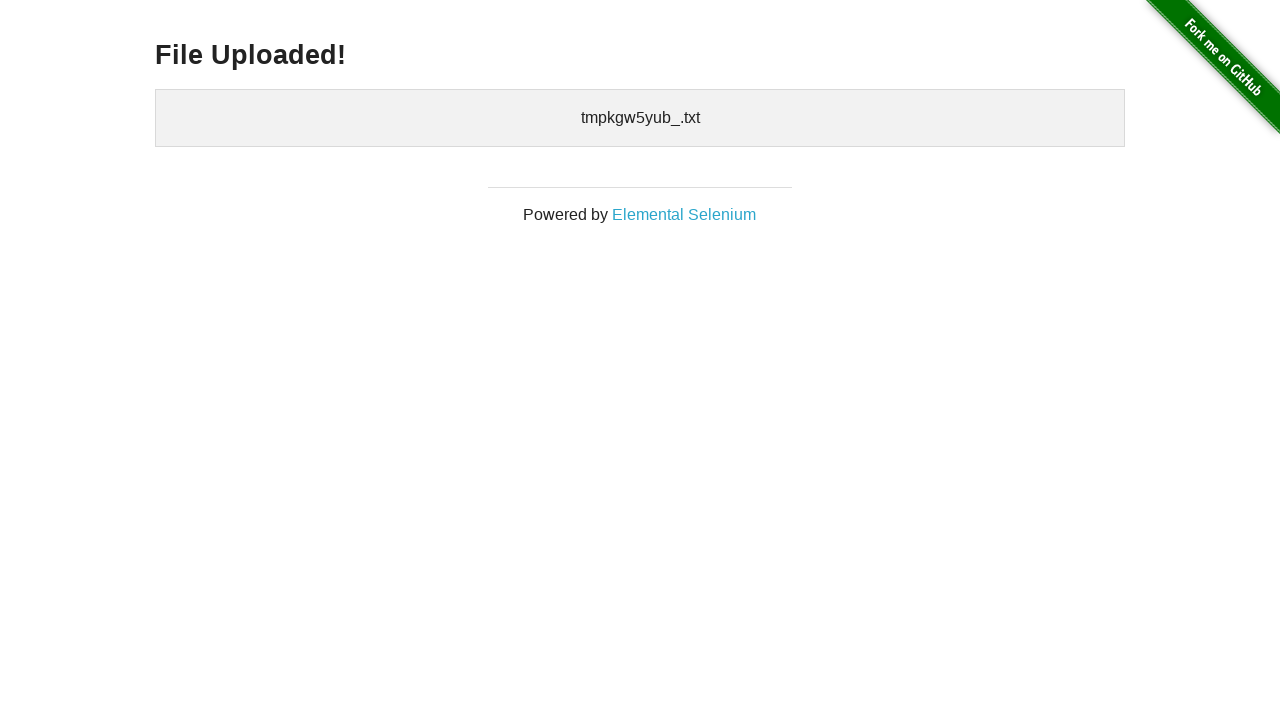

Uploaded files section loaded on the page
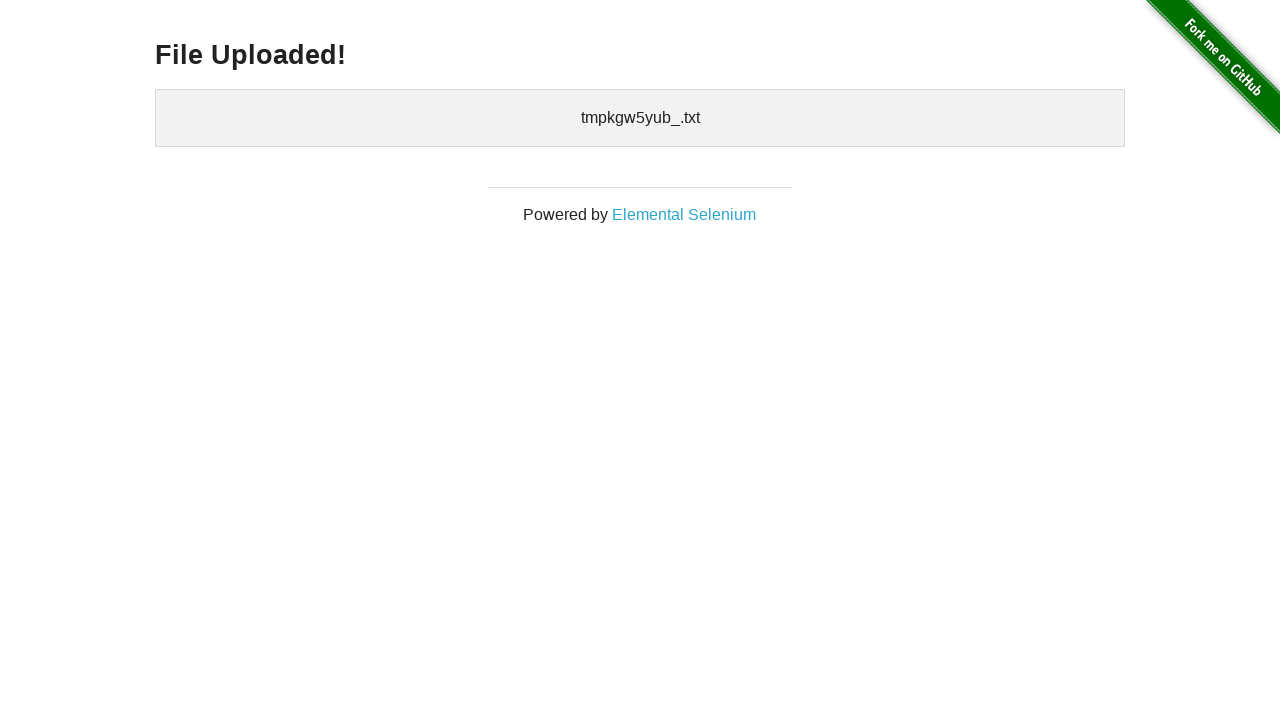

Retrieved uploaded filename text: 
    tmpkgw5yub_.txt
  
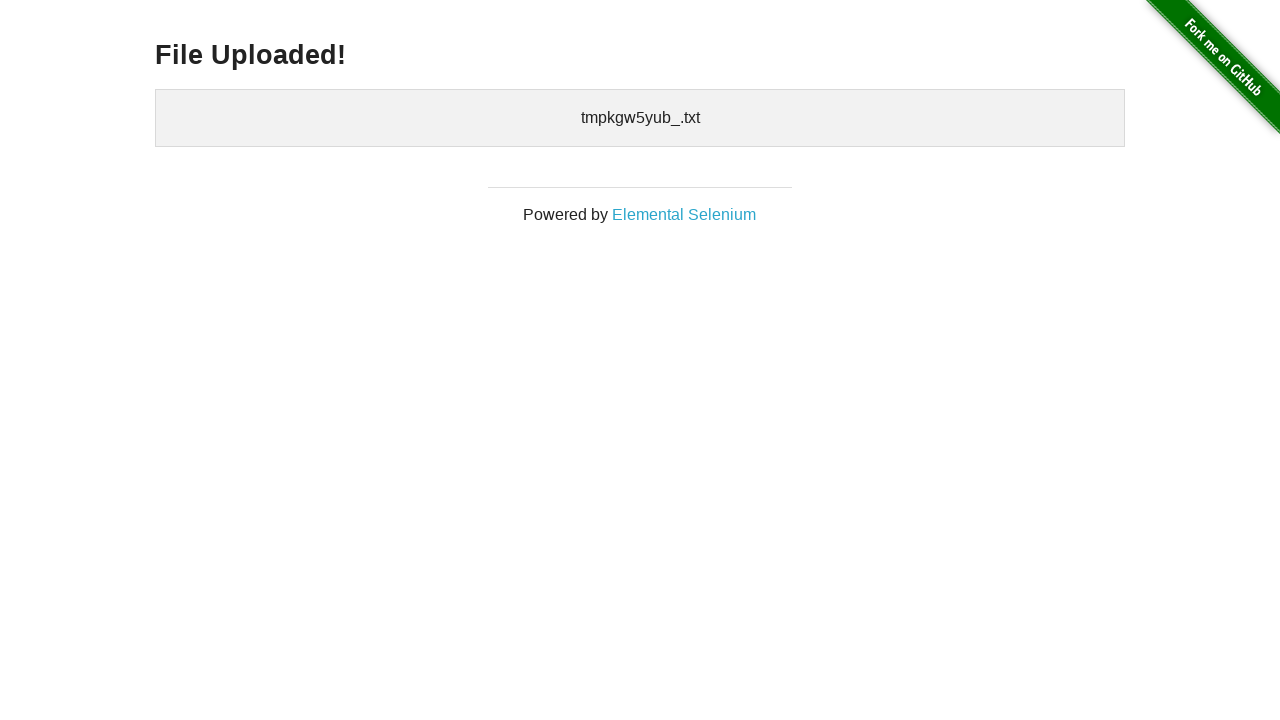

Cleaned up temporary test file
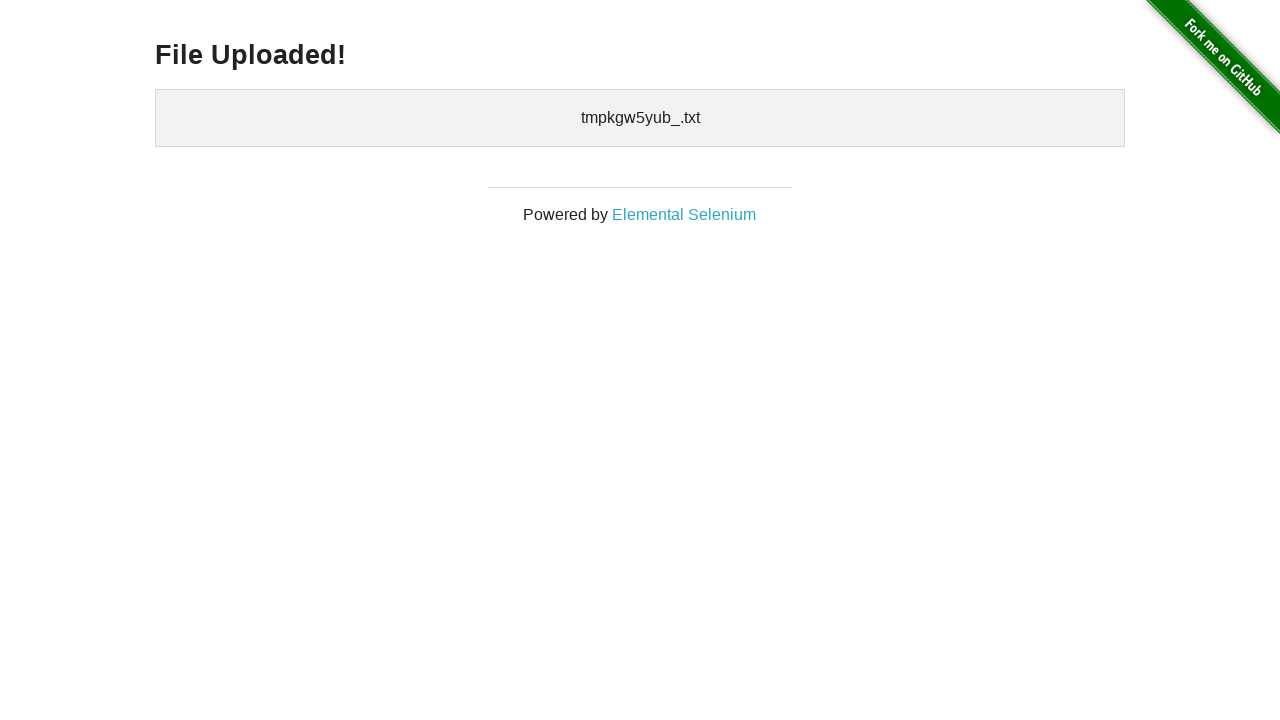

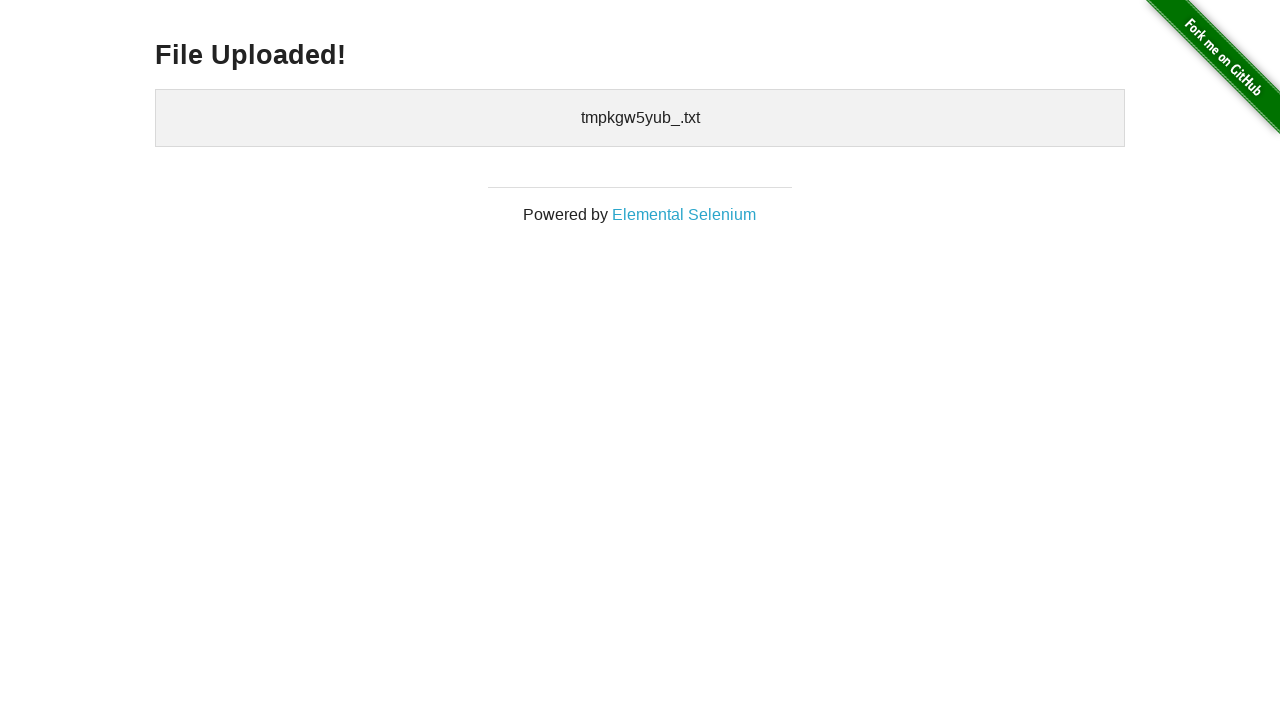